Tests dropdown selection functionality by navigating to the Dropdown page and selecting an option from the dropdown menu using visible text.

Starting URL: https://the-internet.herokuapp.com/

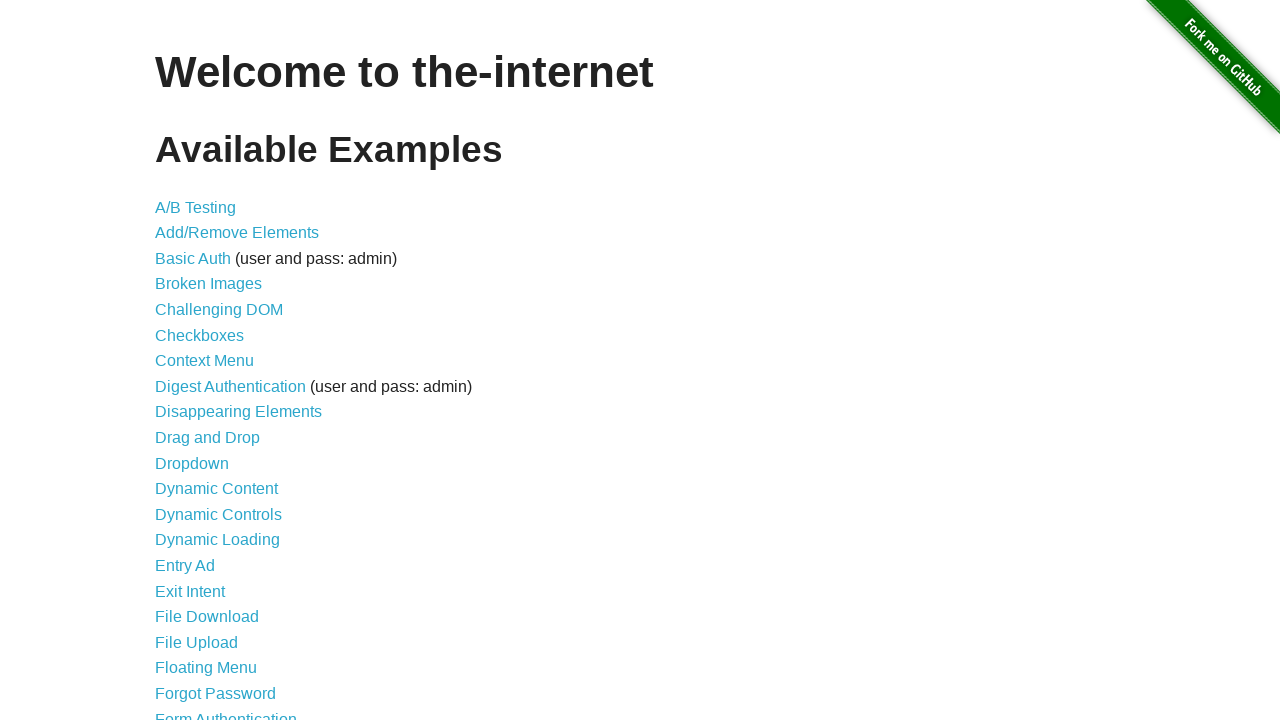

Clicked on the Dropdown link to navigate to the dropdown page at (192, 463) on text=Dropdown
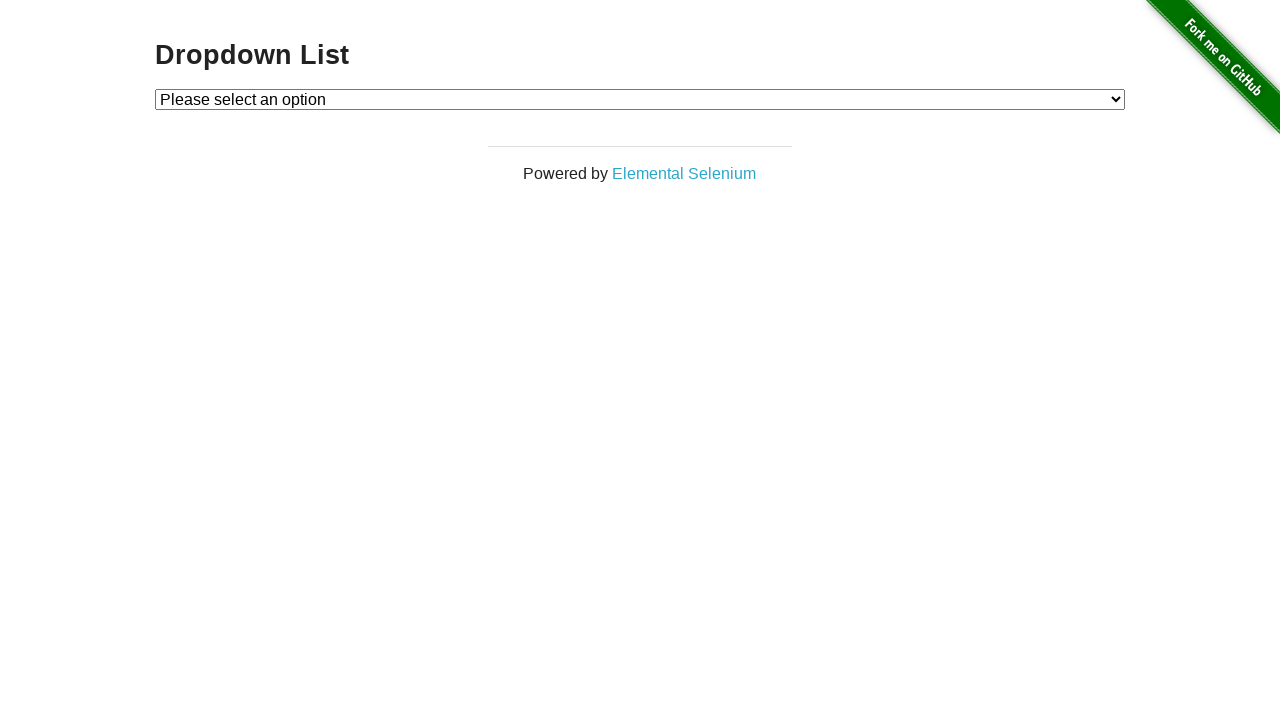

Selected 'Option 2' from the dropdown menu by visible text on #dropdown
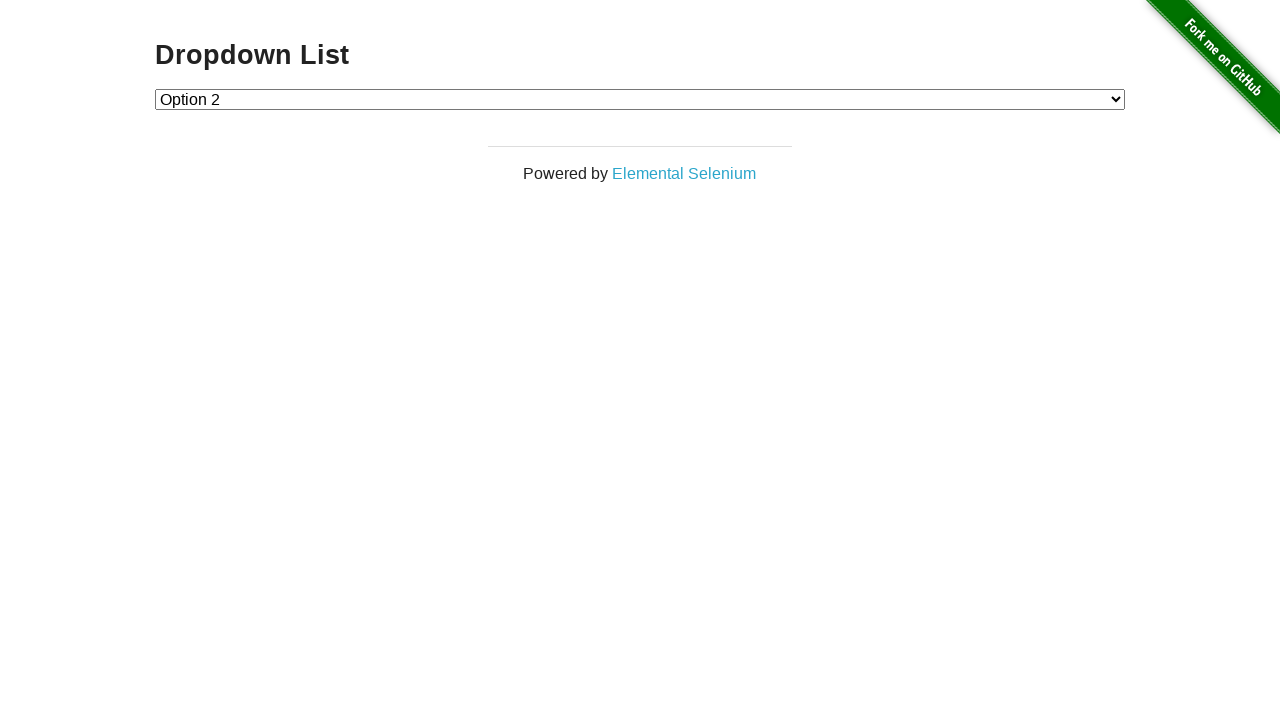

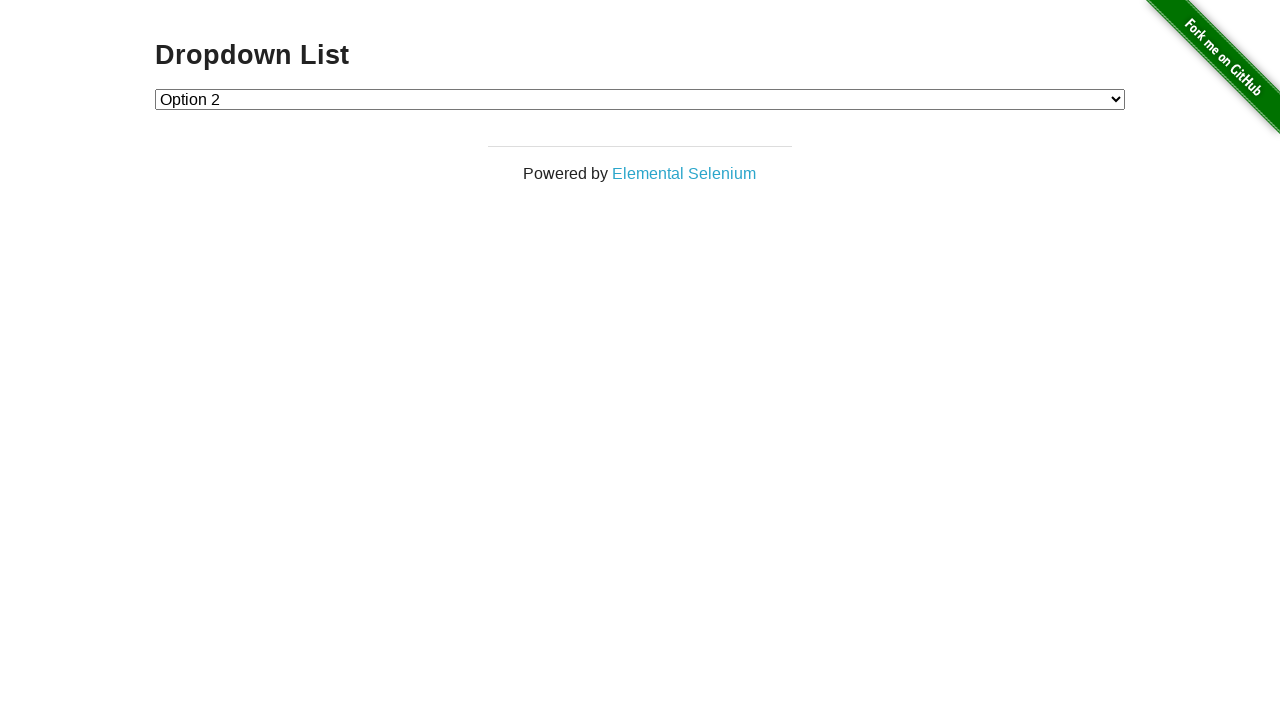